Tests clicking on a link element that opens a popup window on the omayo test blog site

Starting URL: http://omayo.blogspot.com/

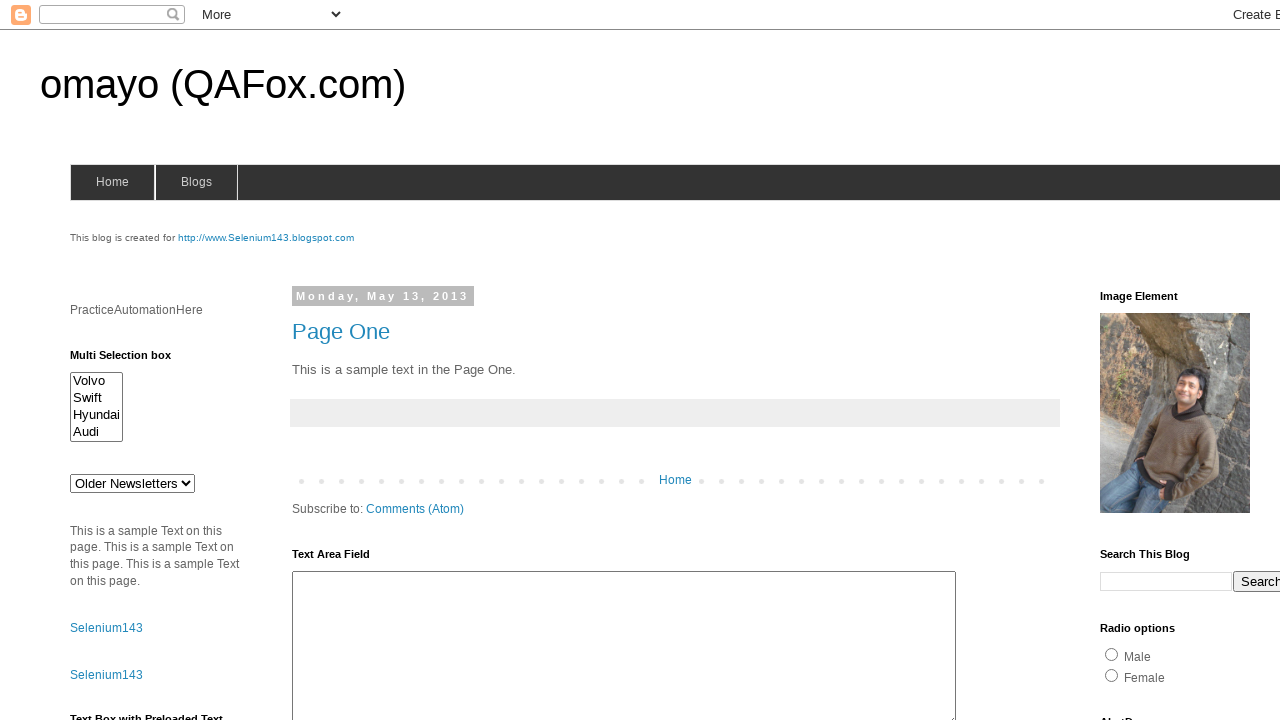

Waited for 'Open a popup window' link to be visible
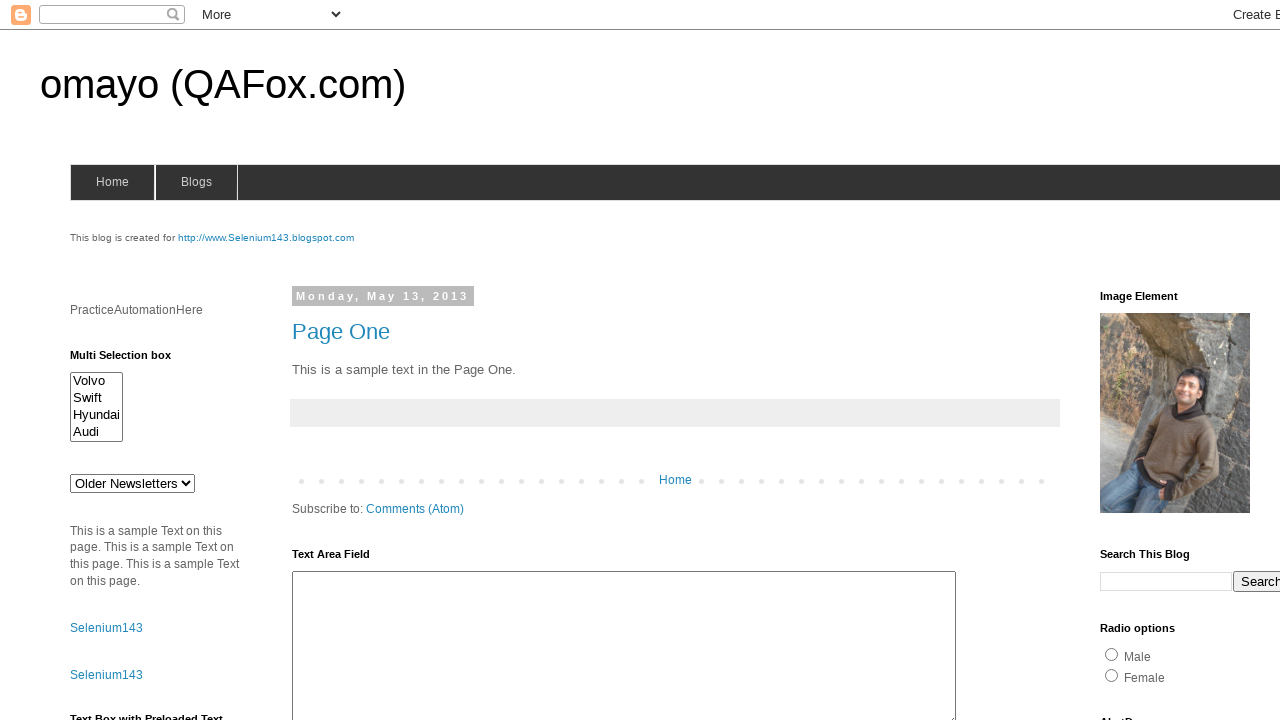

Clicked 'Open a popup window' link to trigger popup at (132, 360) on text=Open a popup window
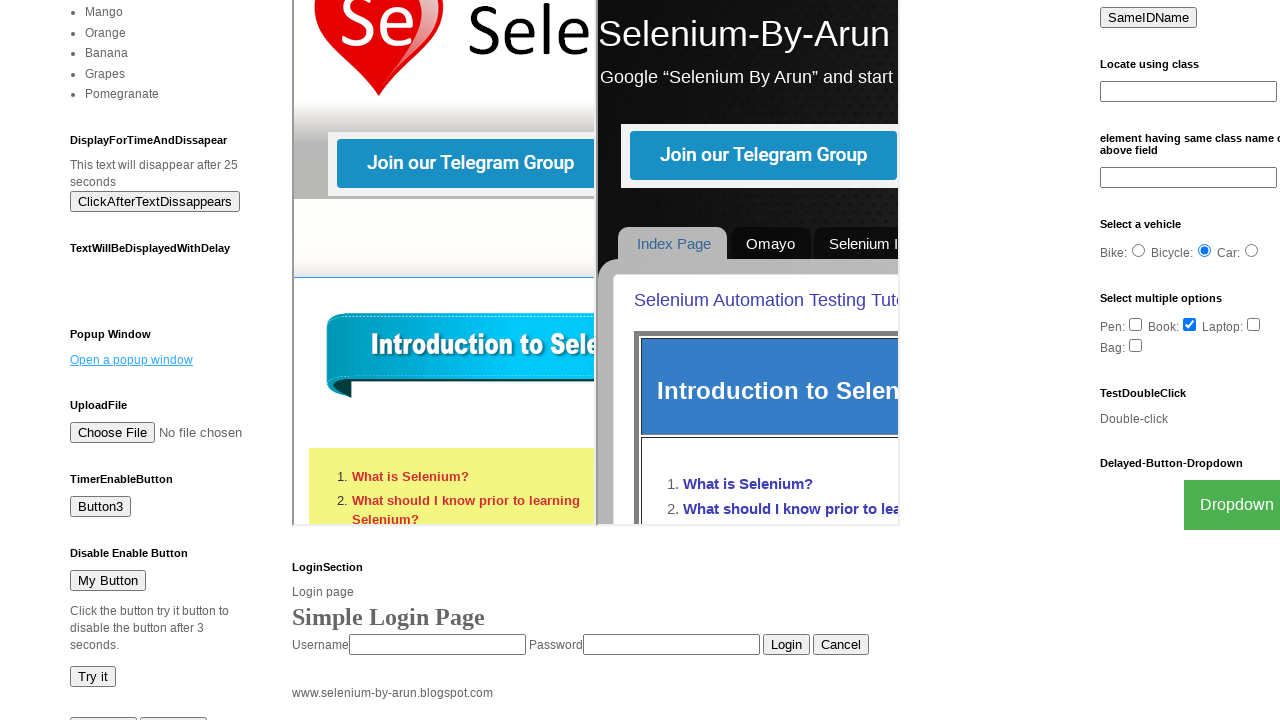

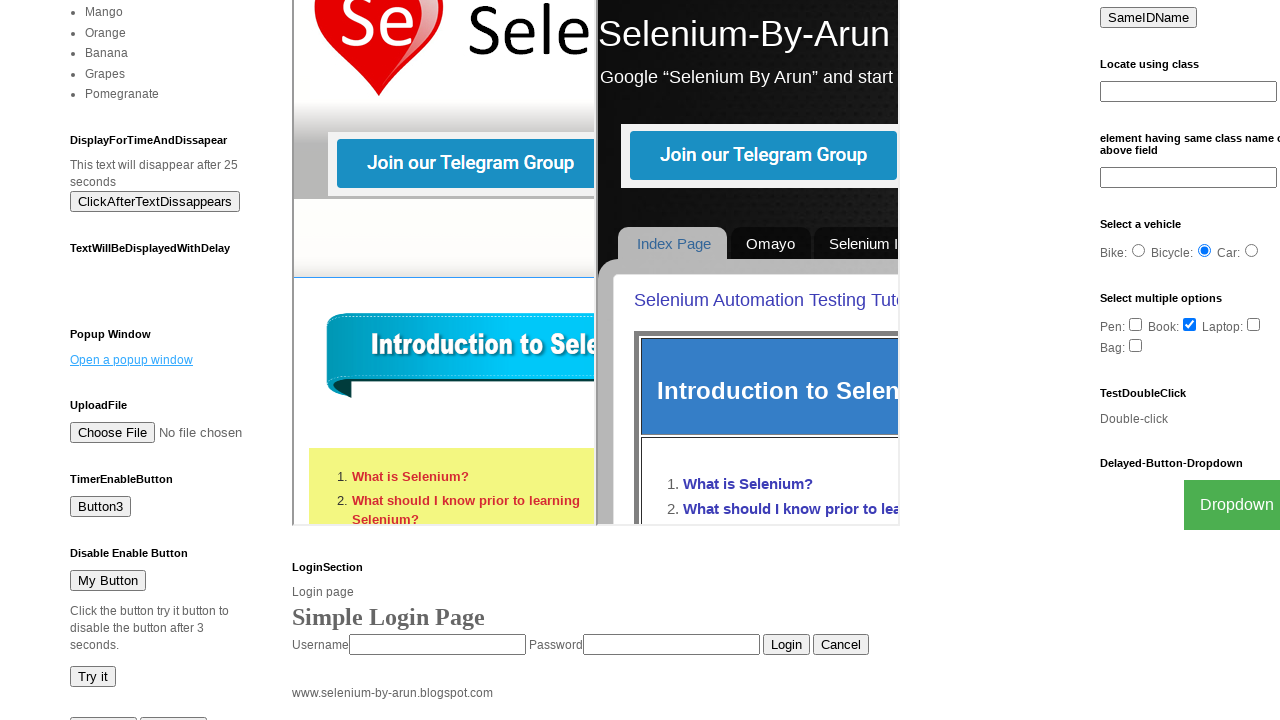